Tests the SpiceJet flight booking form by clicking on the origin/source field and entering an airport code

Starting URL: https://www.spicejet.com/

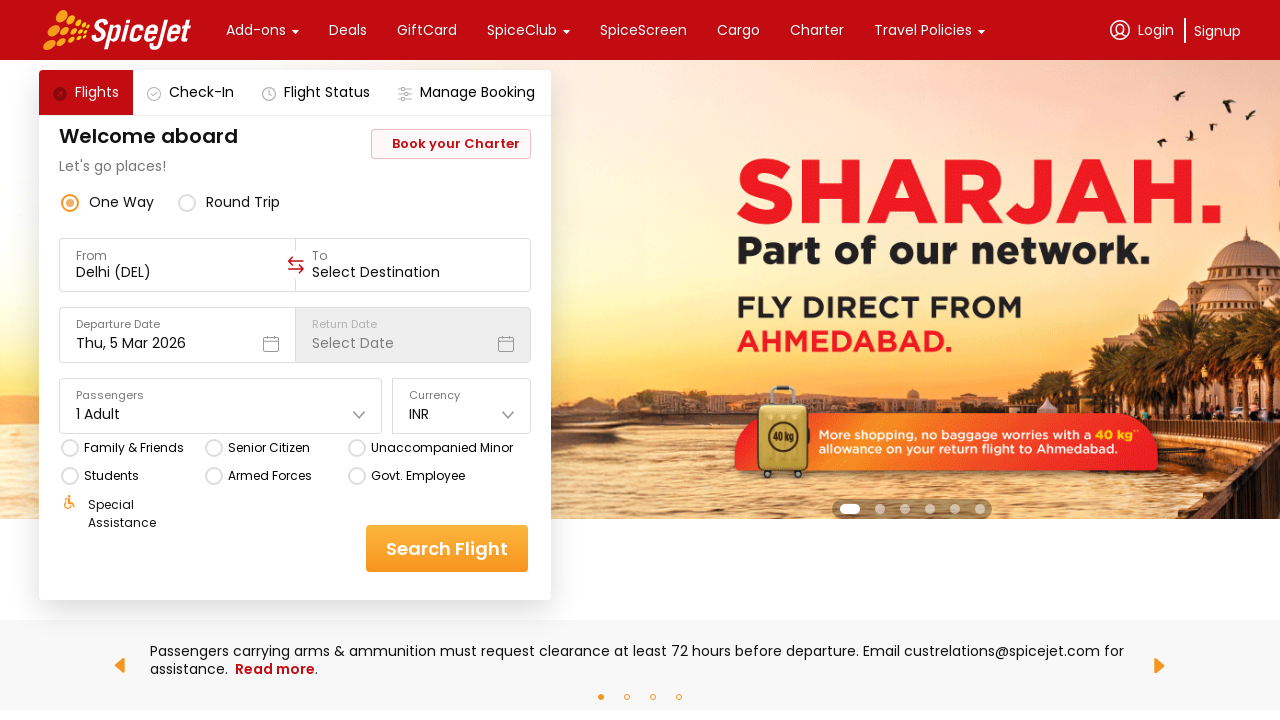

Clicked on the origin/source input field at (178, 272) on xpath=//div[@data-testid='to-testID-origin']/div/div/input
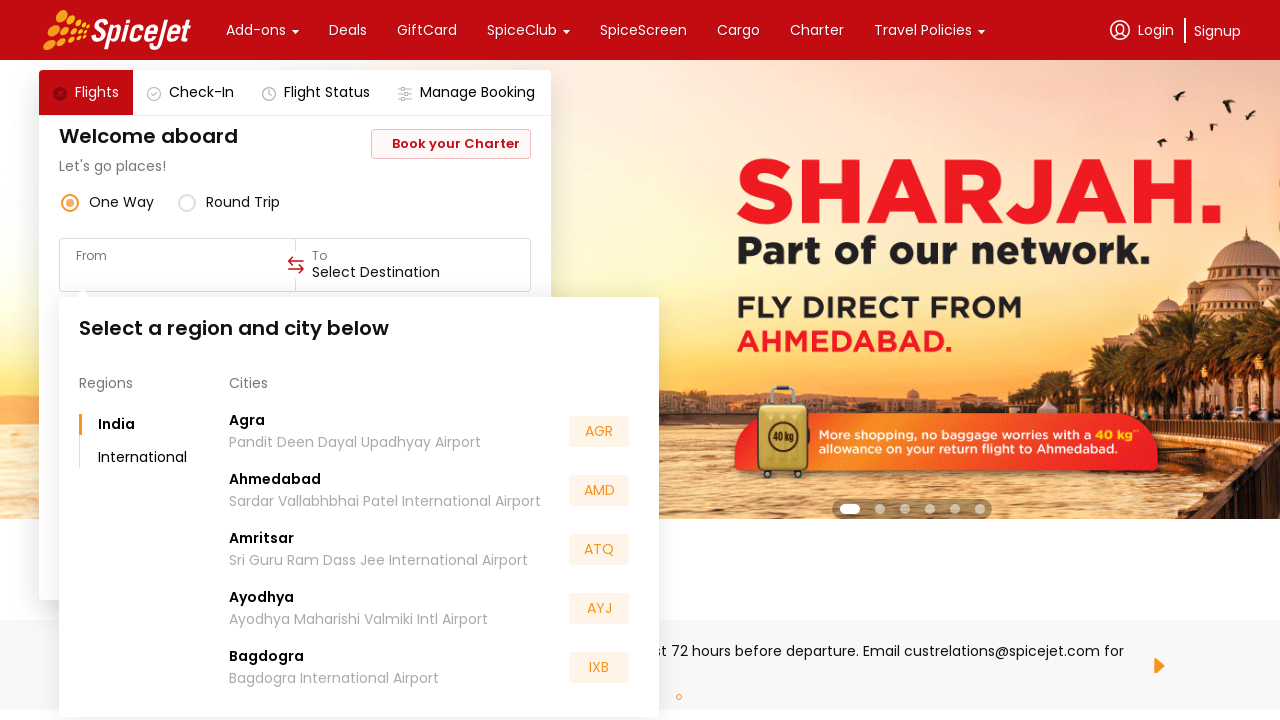

Filled origin field with airport code 'BLR' on //div[@data-testid='to-testID-origin']/div/div/input
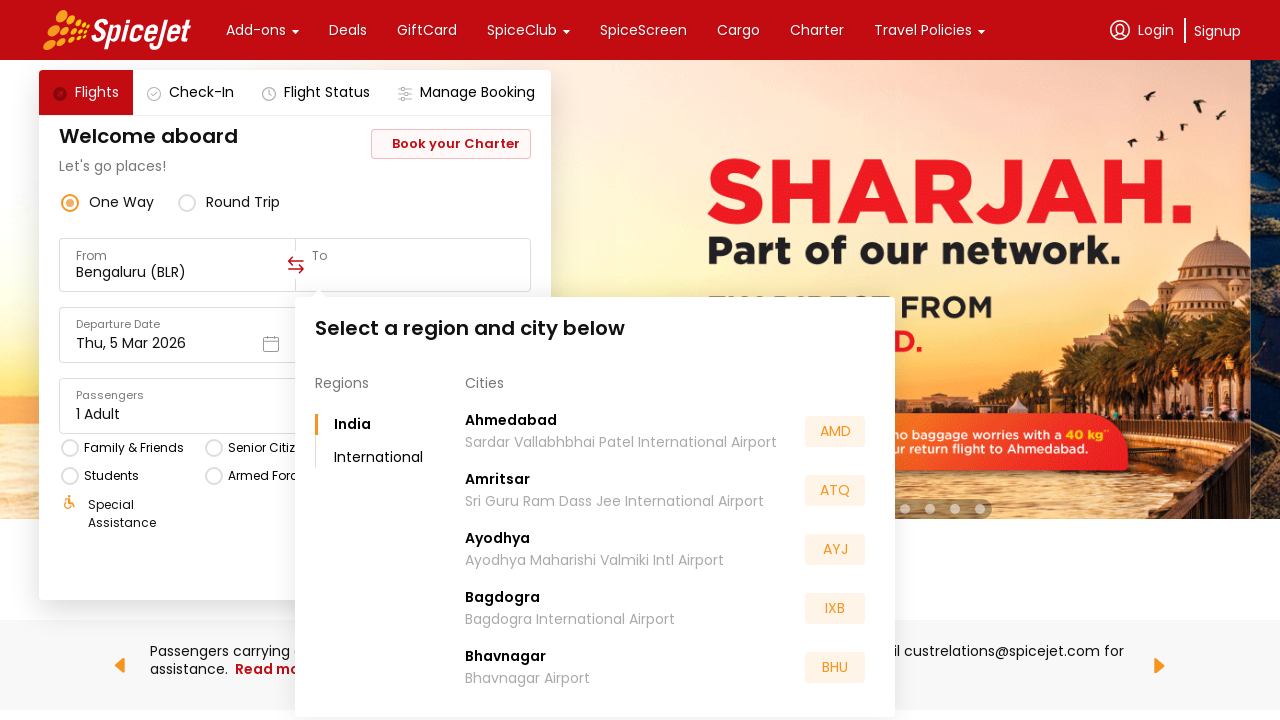

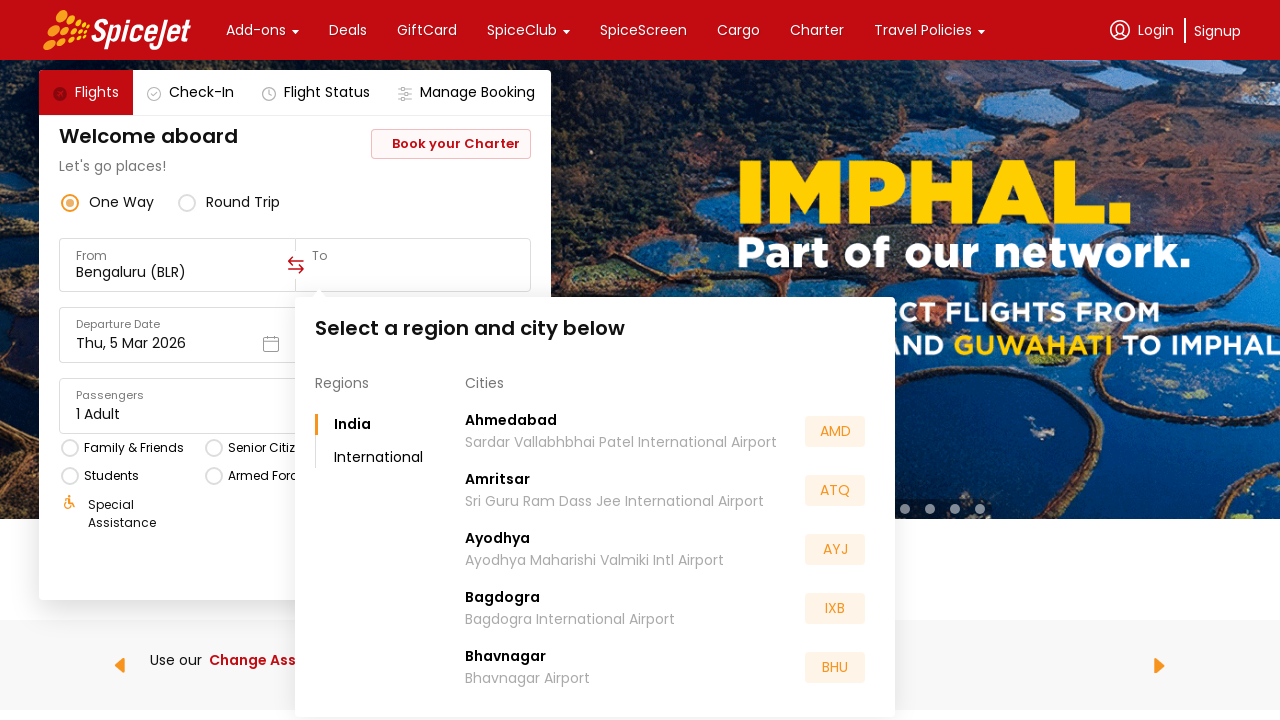